Tests file upload functionality by uploading a test file and verifying the upload success message is displayed.

Starting URL: https://the-internet.herokuapp.com/upload

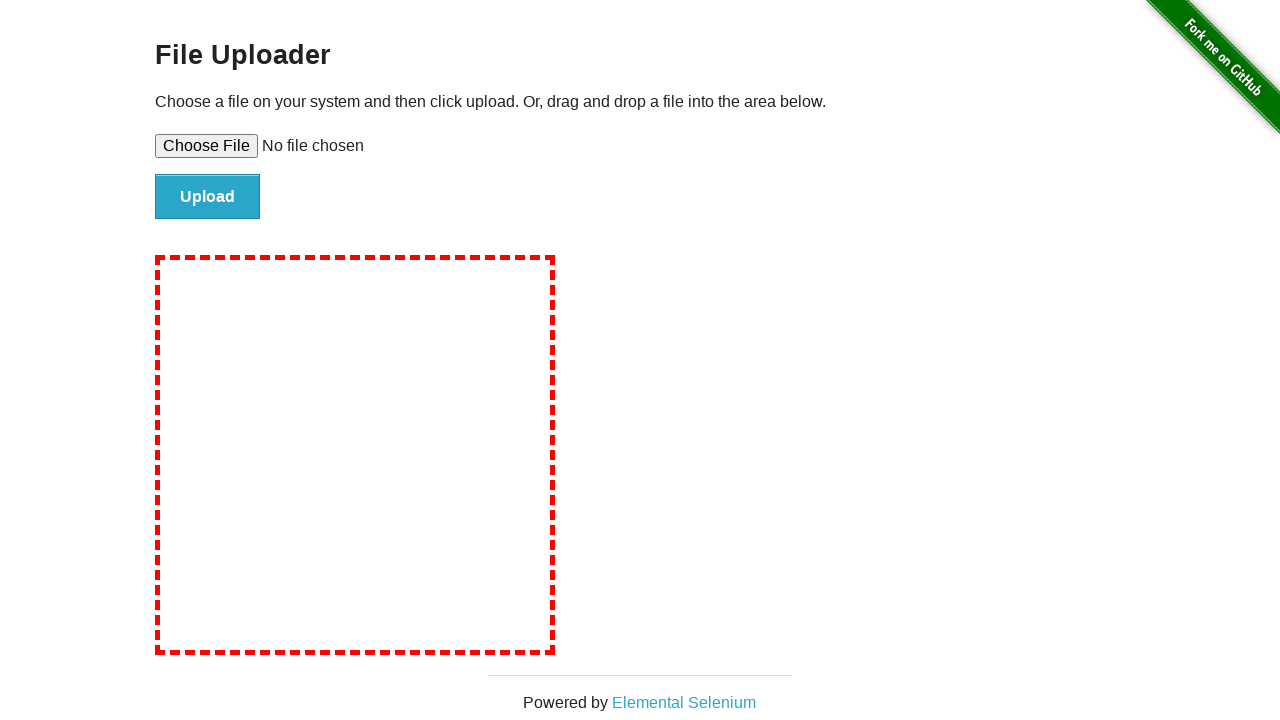

Created temporary test file for upload
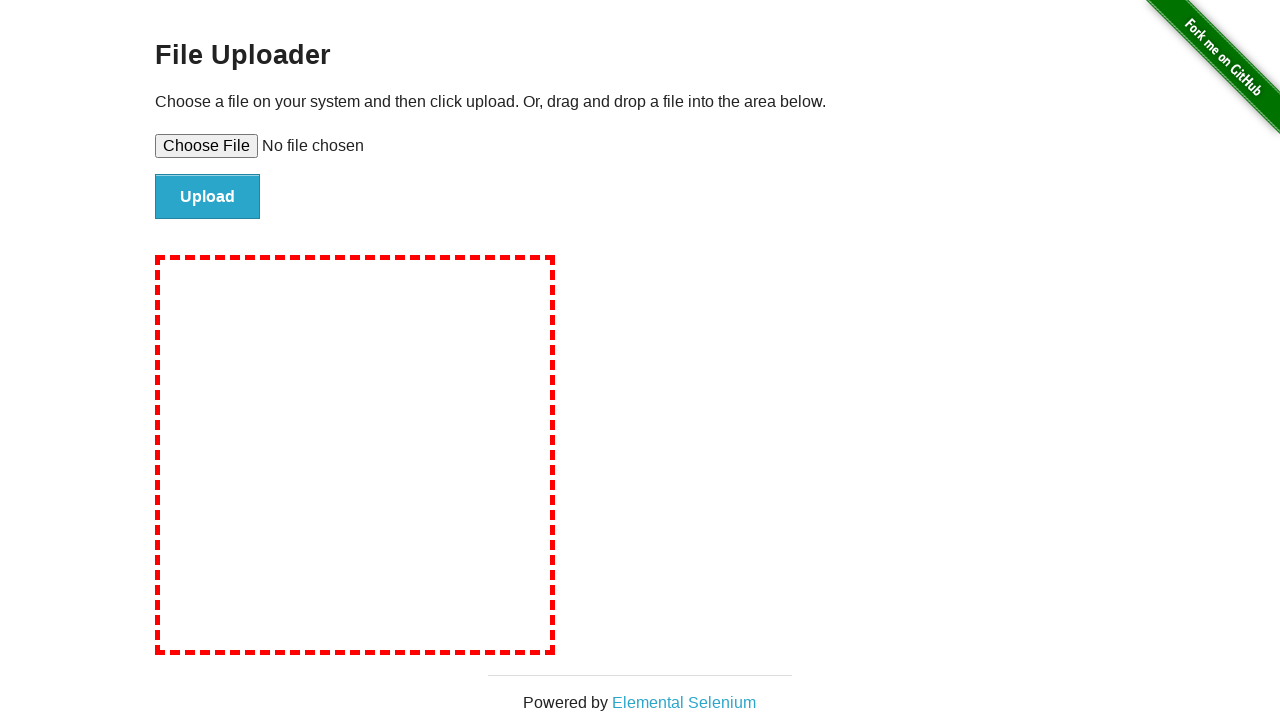

Selected test file for upload via file input
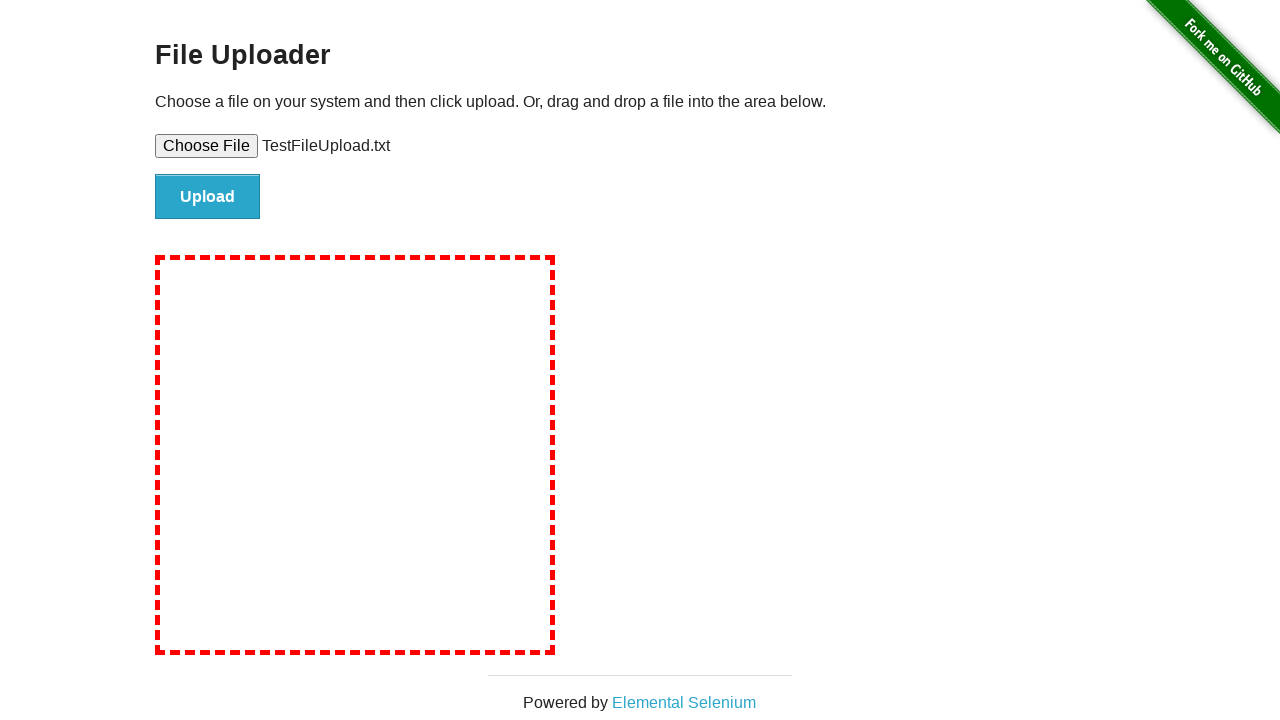

Clicked file submit button to upload at (208, 197) on #file-submit
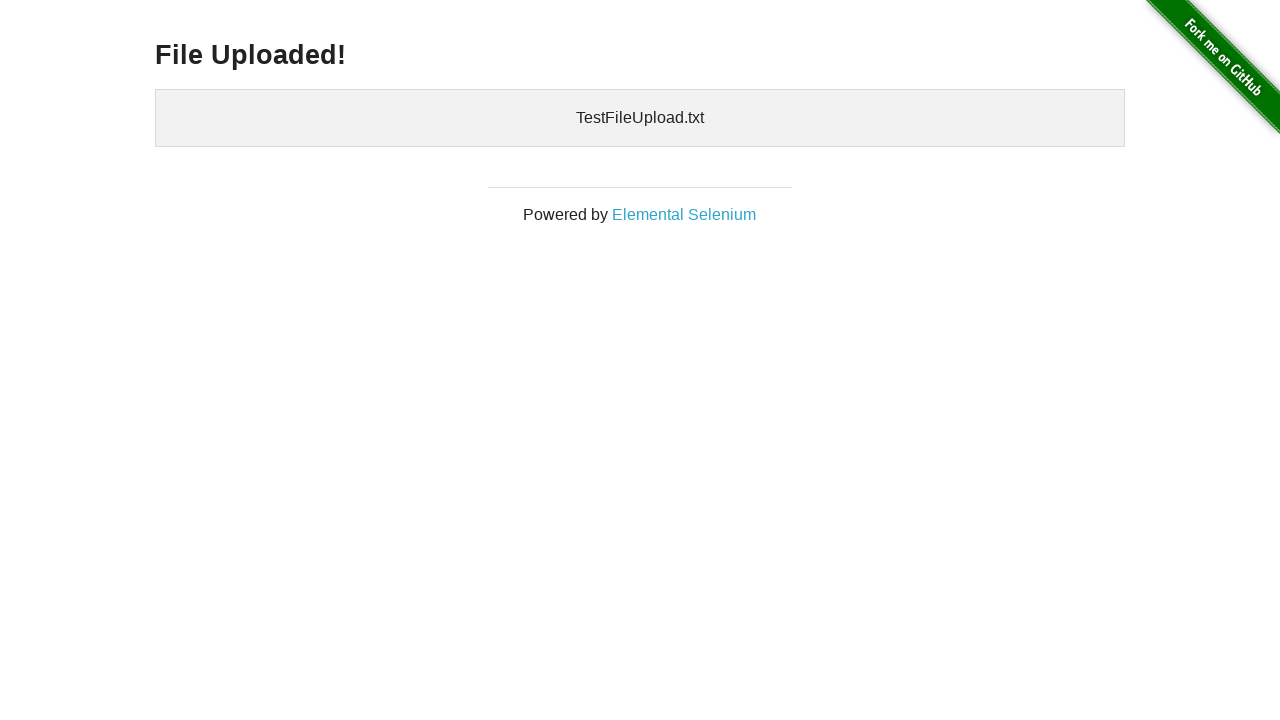

File upload success message displayed
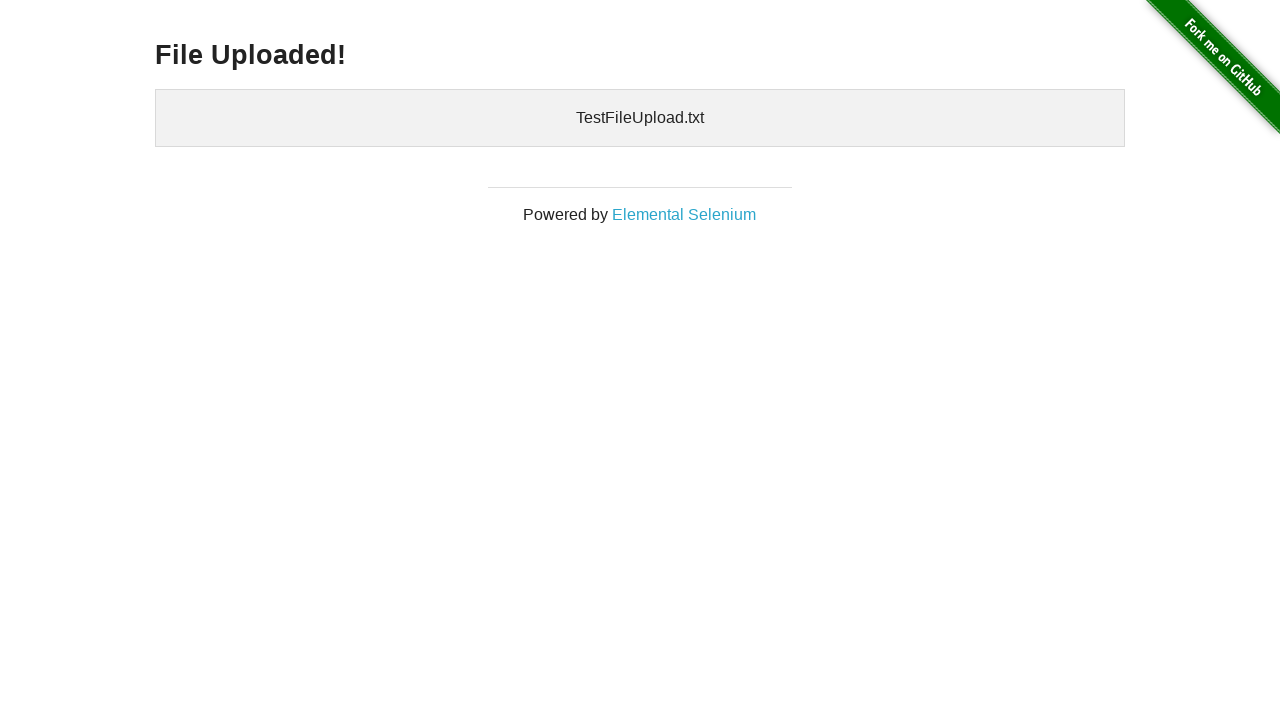

Cleaned up temporary test file
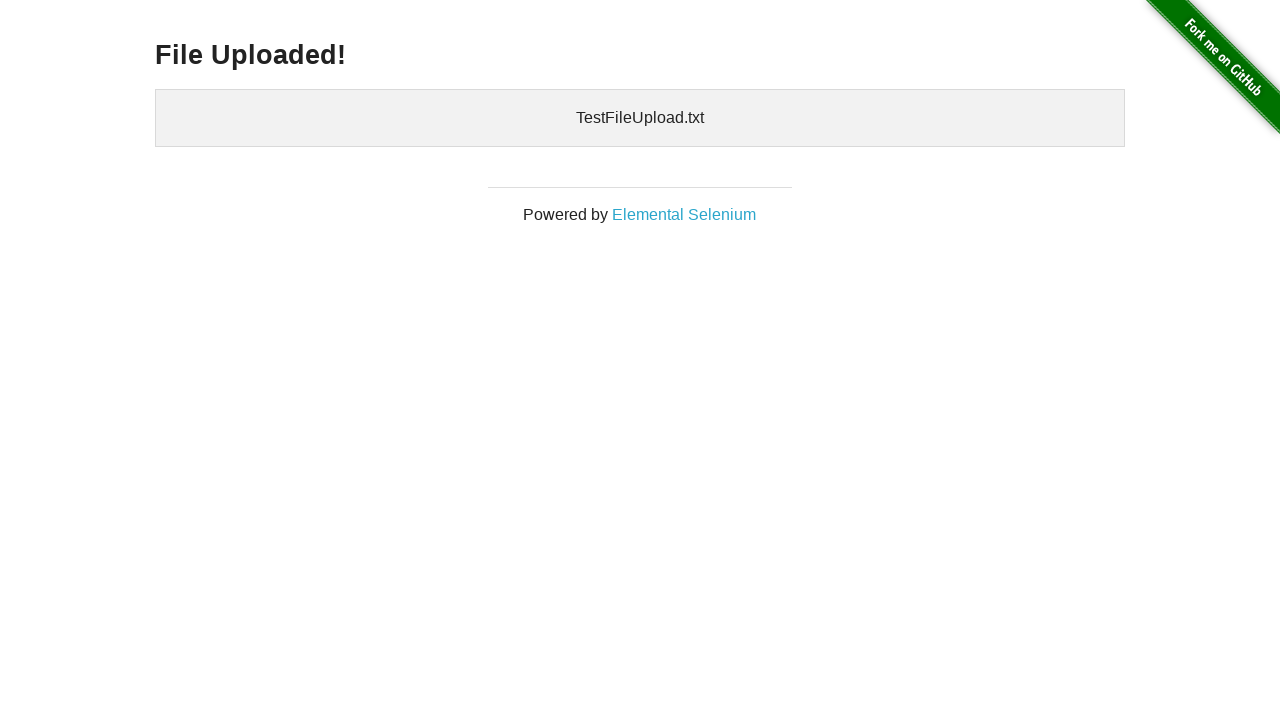

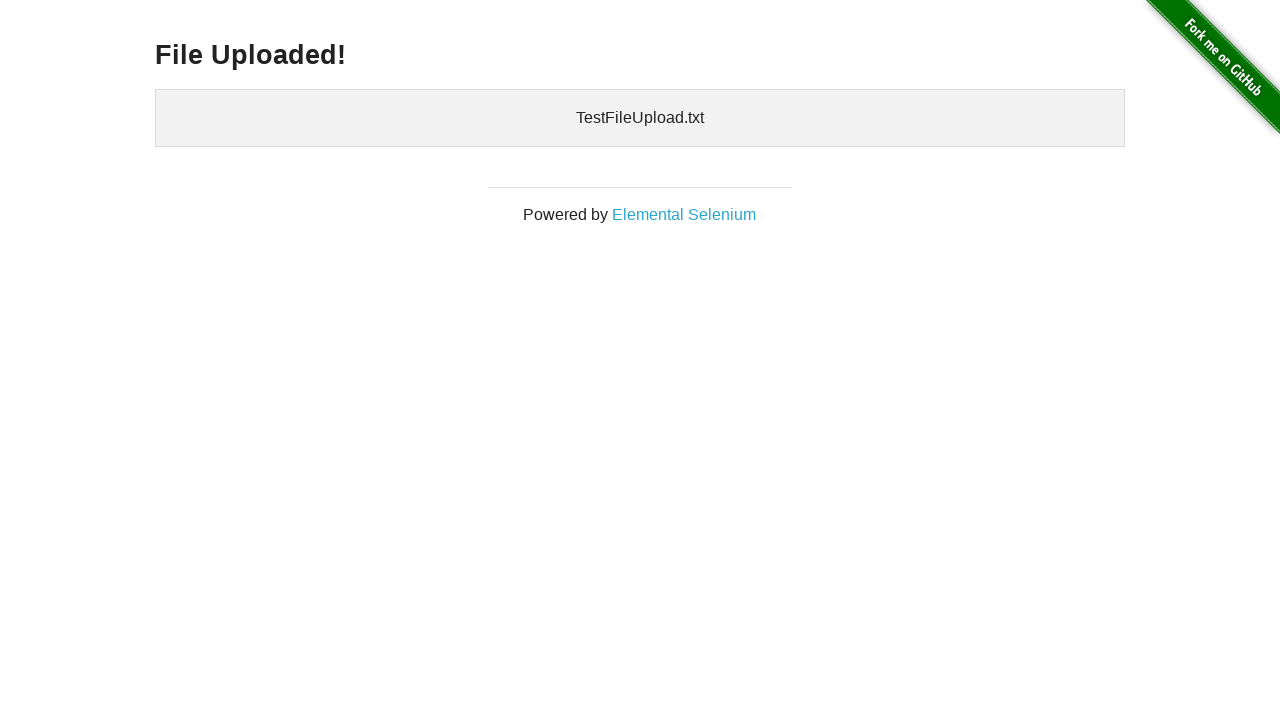